Tests that all email links on the Sales Team page are properly formatted with valid mailto attributes

Starting URL: https://www.andreandson.com/sales-team

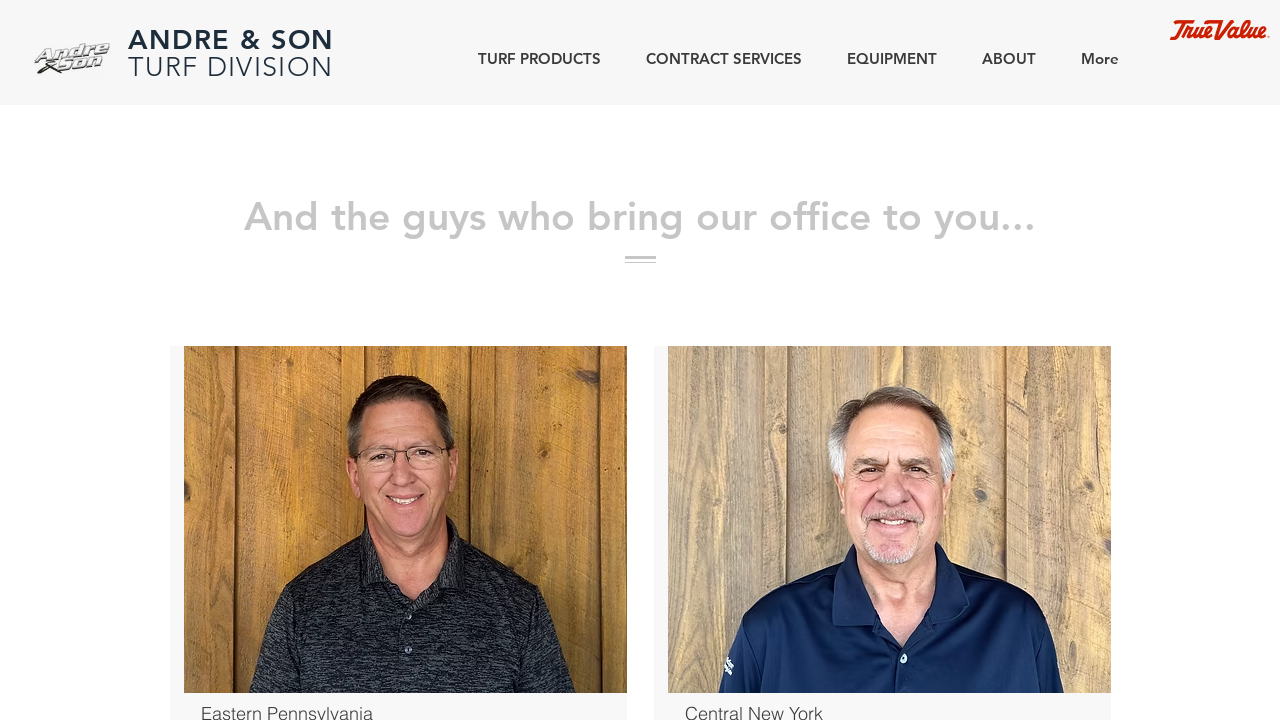

Waited for page to reach DOM content loaded state
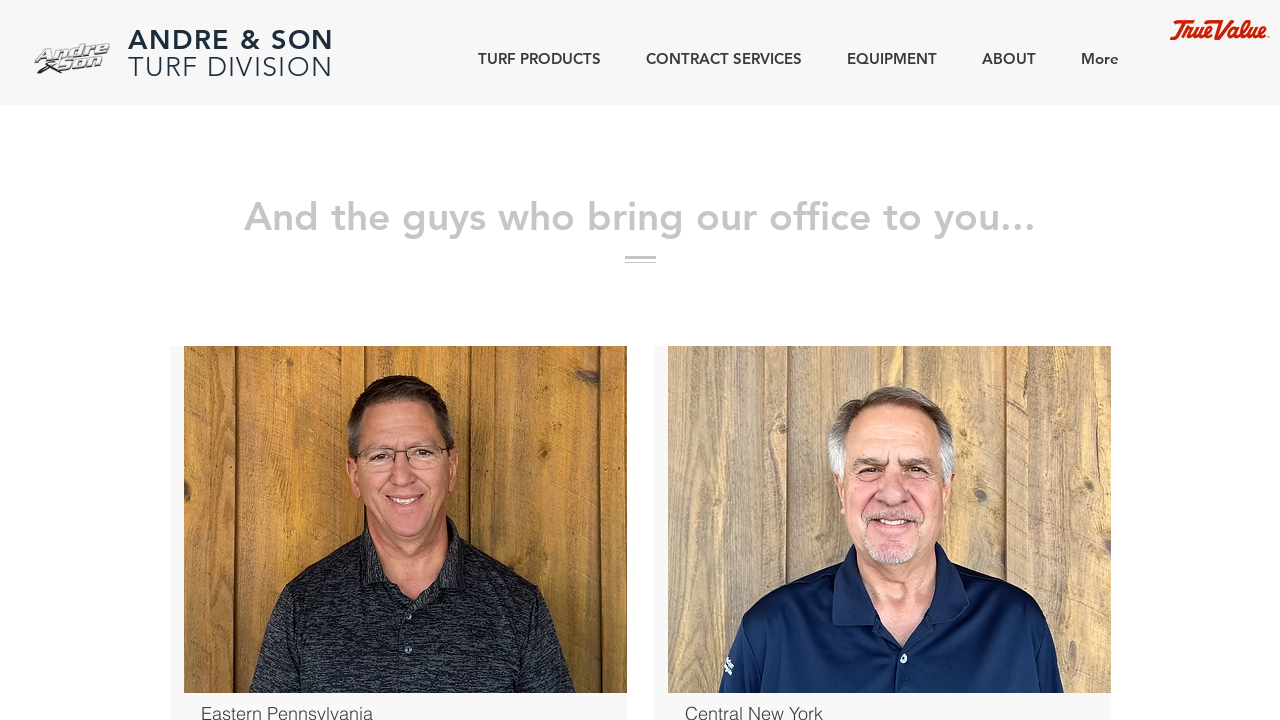

Located all mailto email links on the Sales Team page
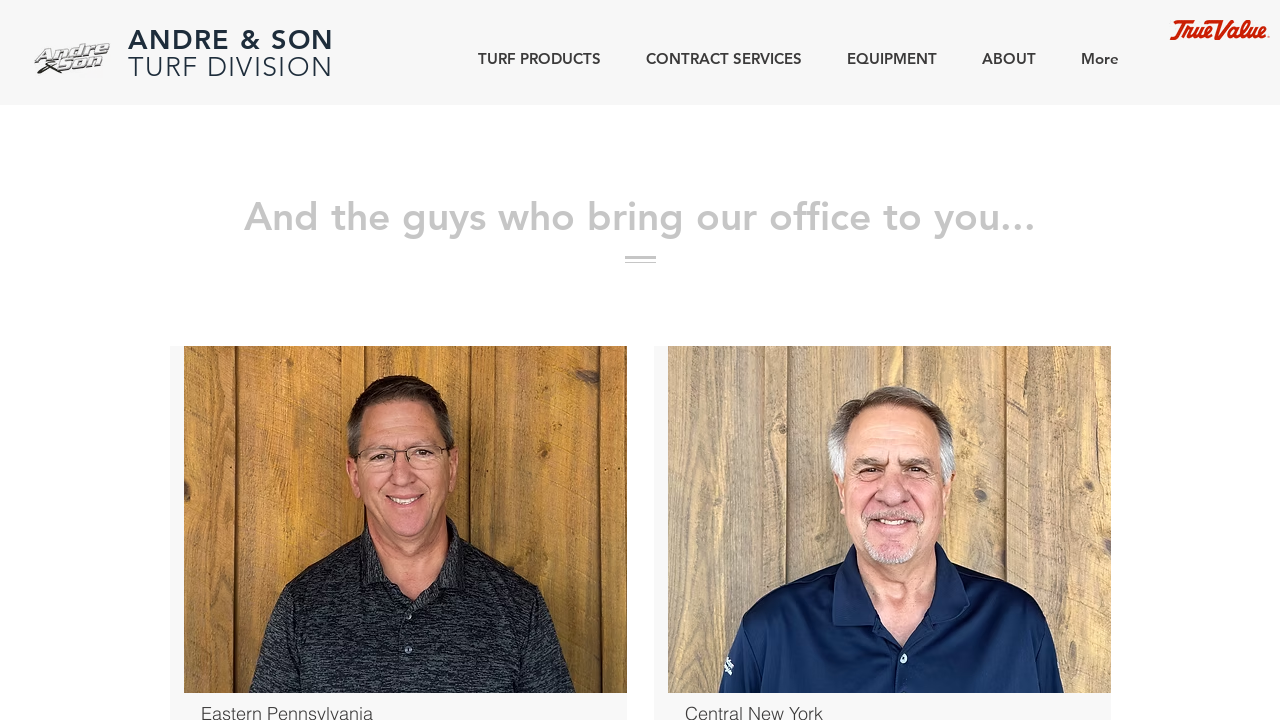

Waited for first email link to become visible
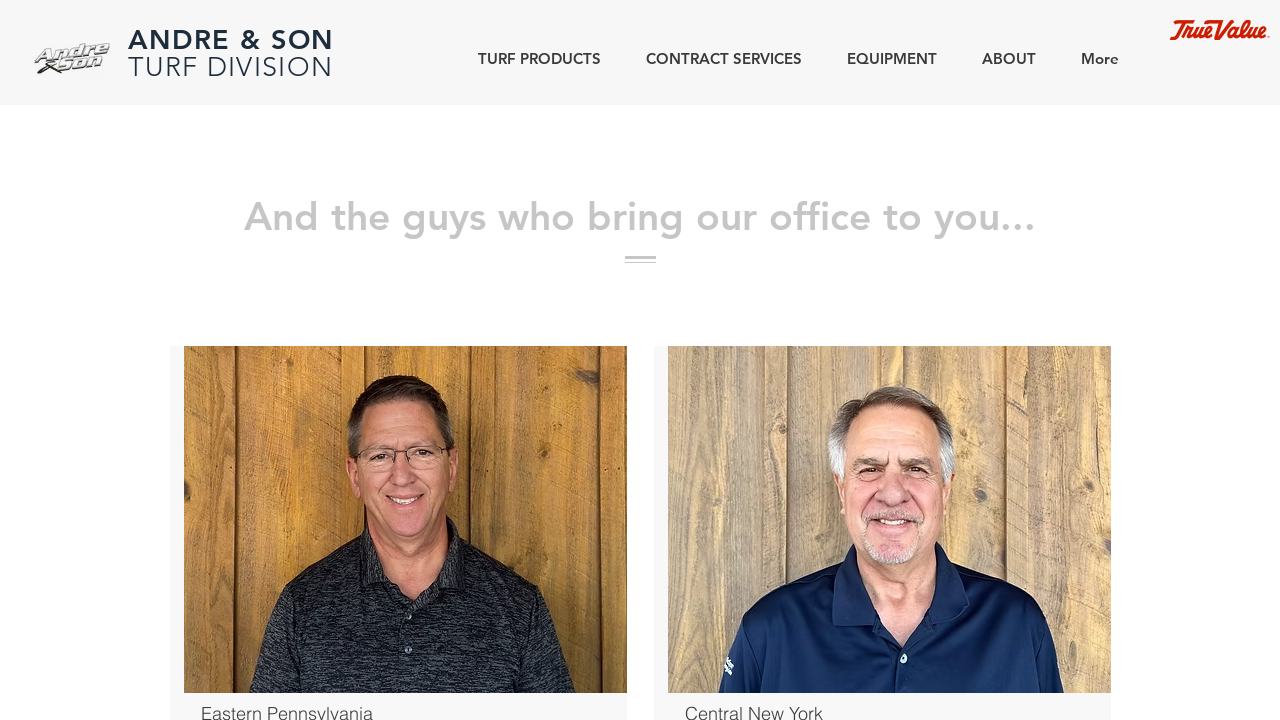

Retrieved first email link element
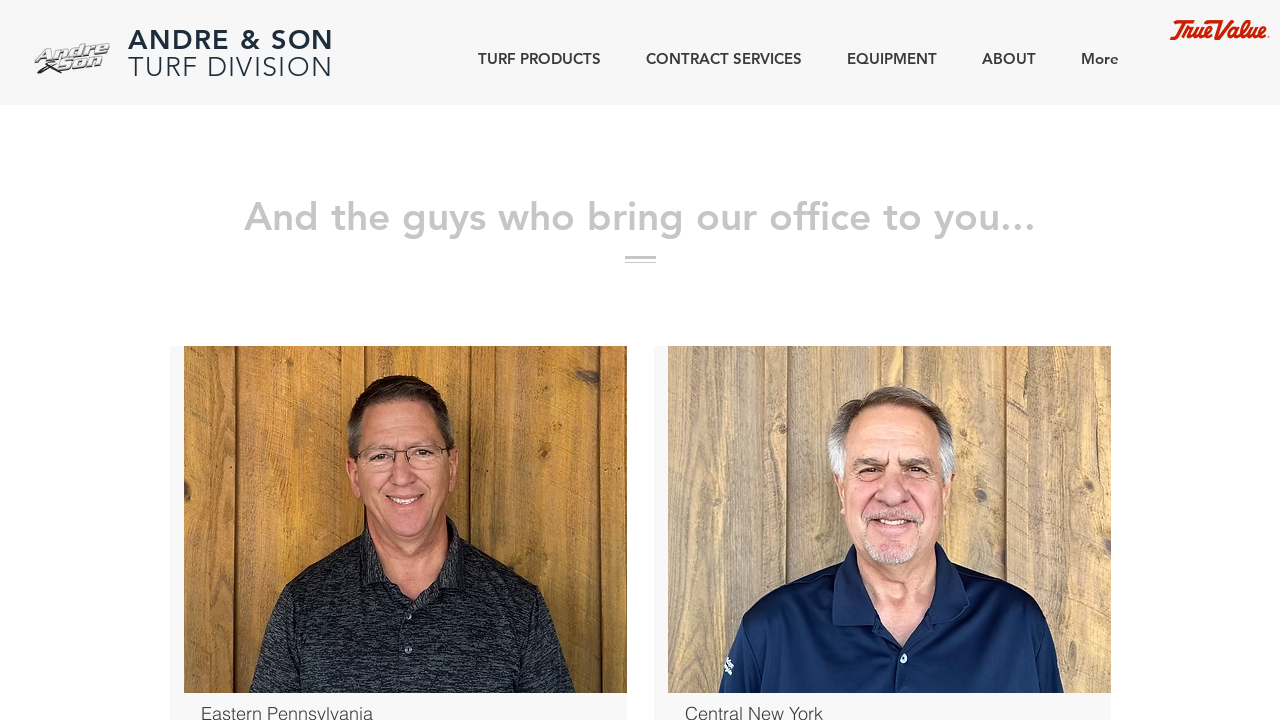

Scrolled first email link into view if needed
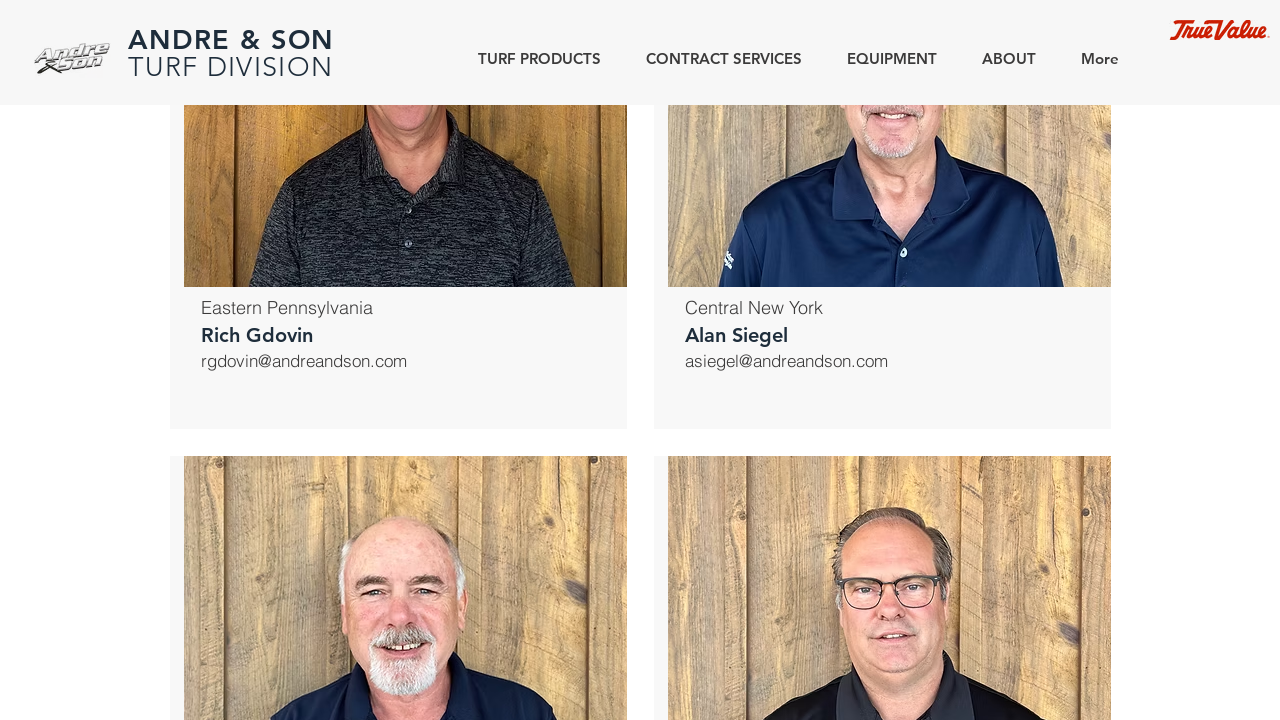

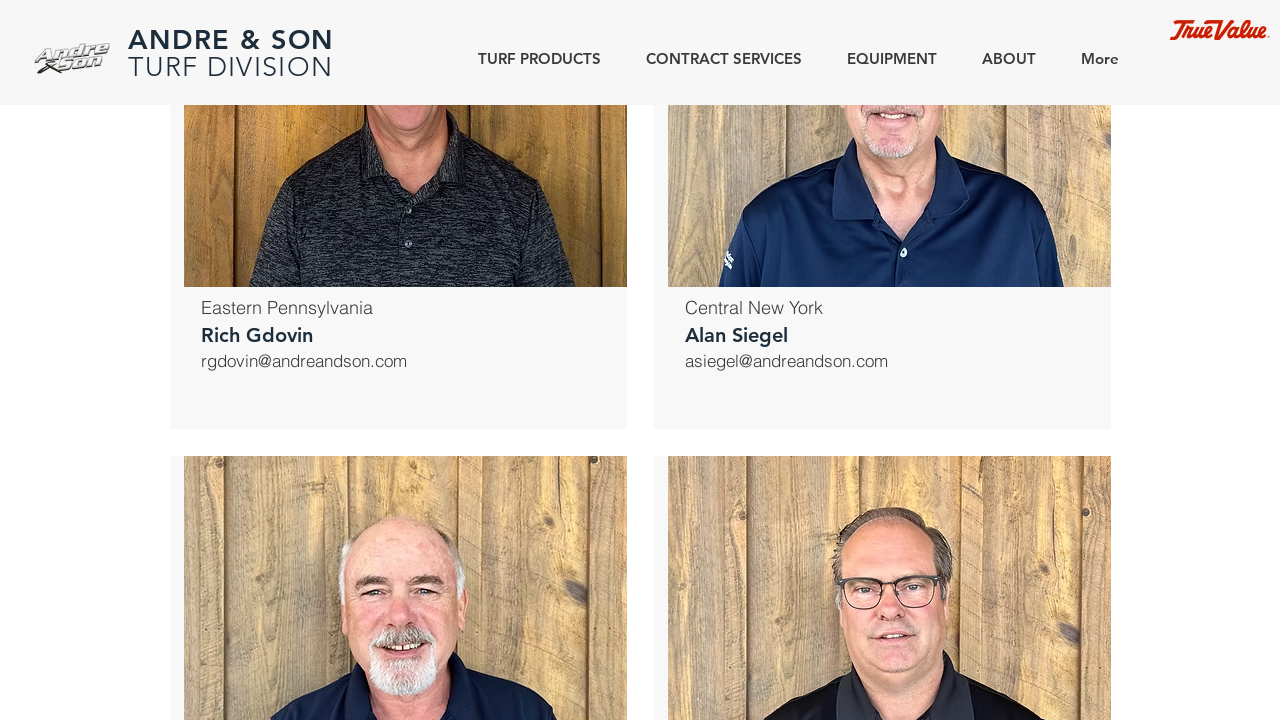